Tests various text box interactions including typing text, appending text, checking if element is disabled, clearing text, retrieving text value, and using Tab key to move focus between elements.

Starting URL: https://www.leafground.com/input.xhtml

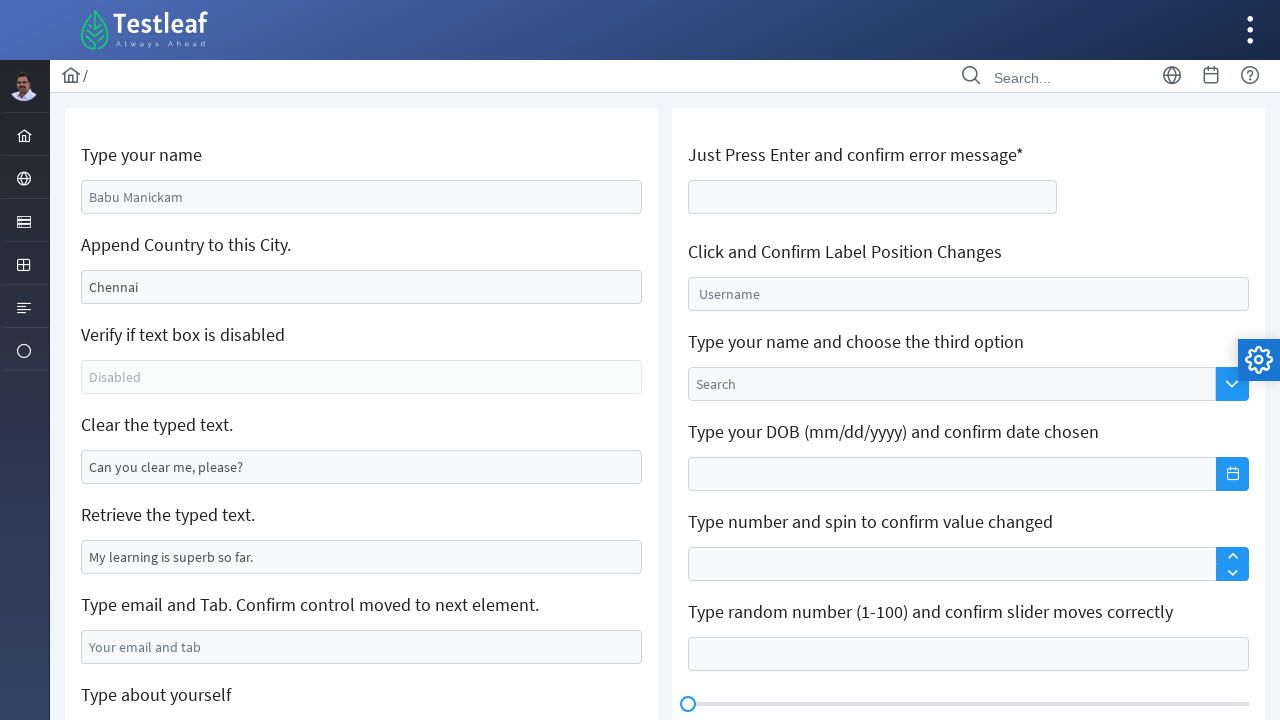

Typed 'Marcus Thompson' in the name field on #j_idt88\:name
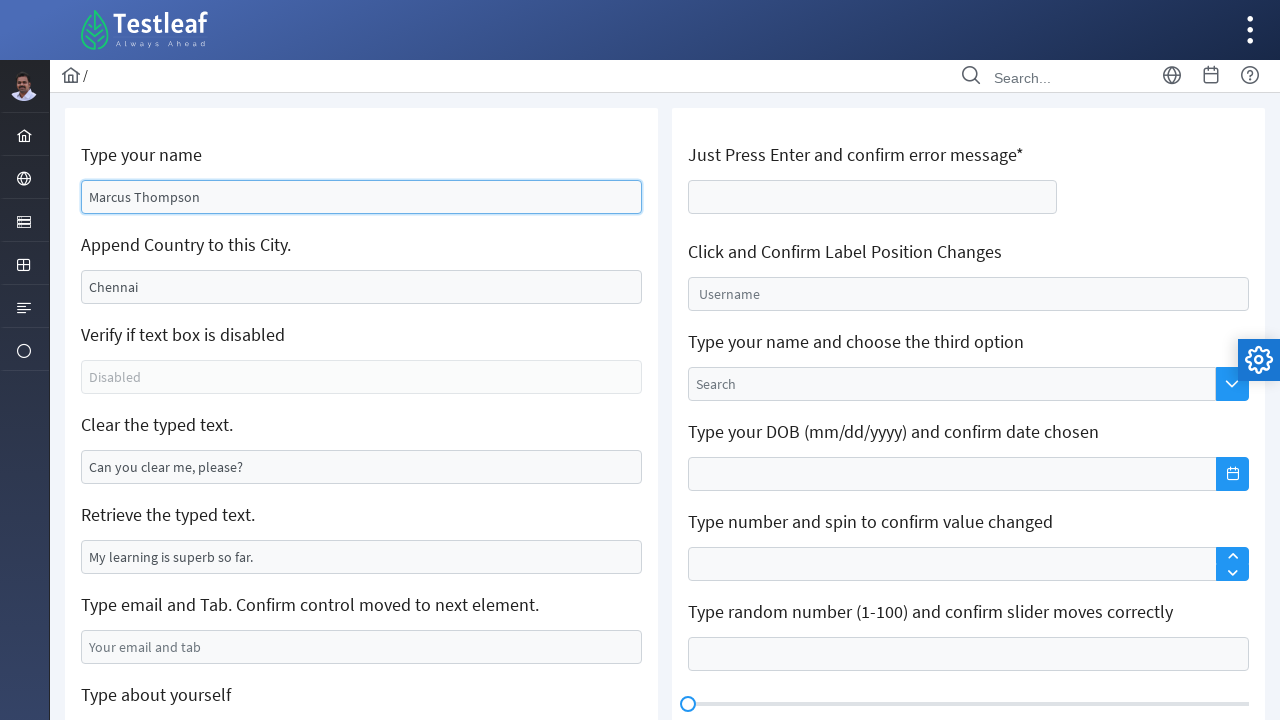

Appended ' : Canada' to the city field on #j_idt88\:j_idt91
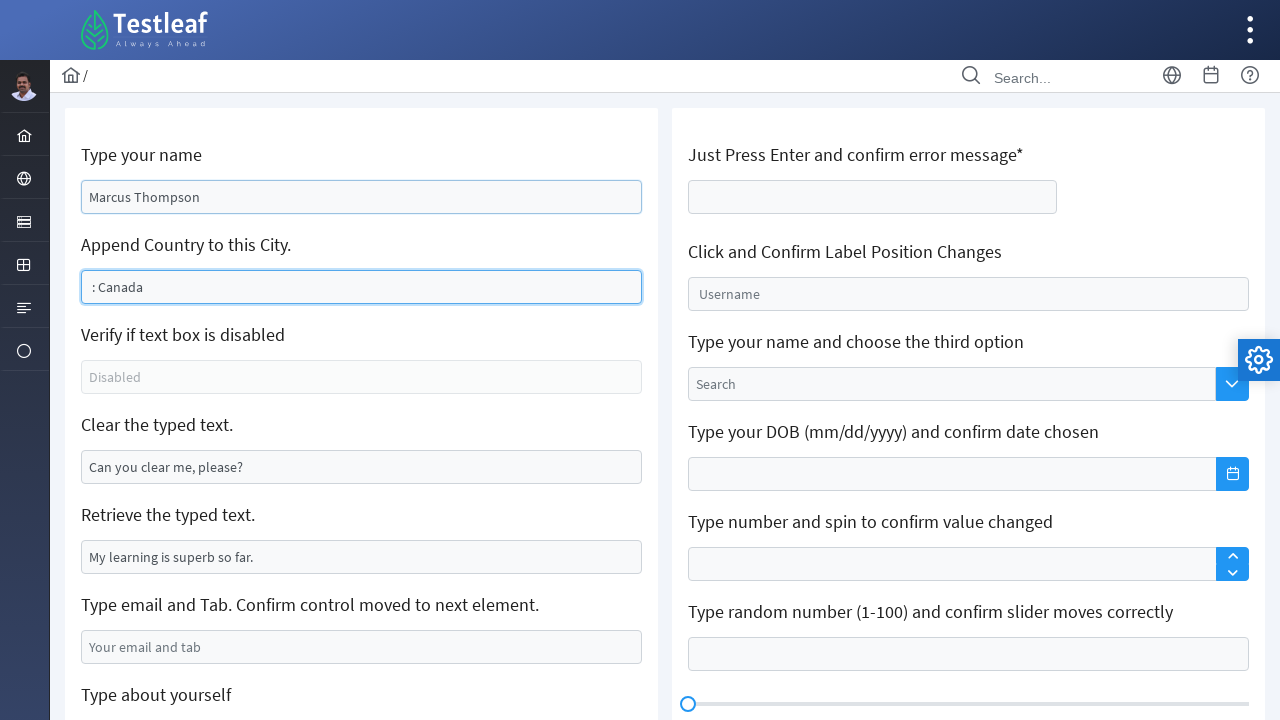

Checked if text box is disabled: True
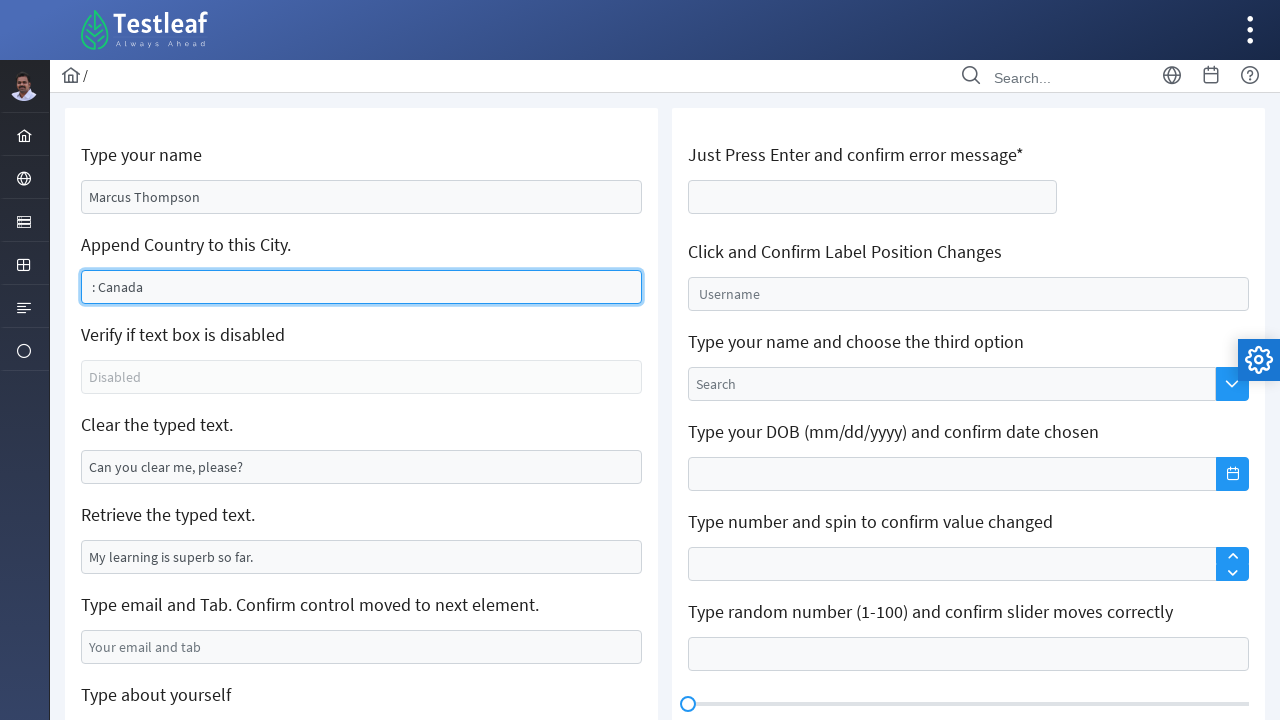

Cleared the text from the input field on #j_idt88\:j_idt95
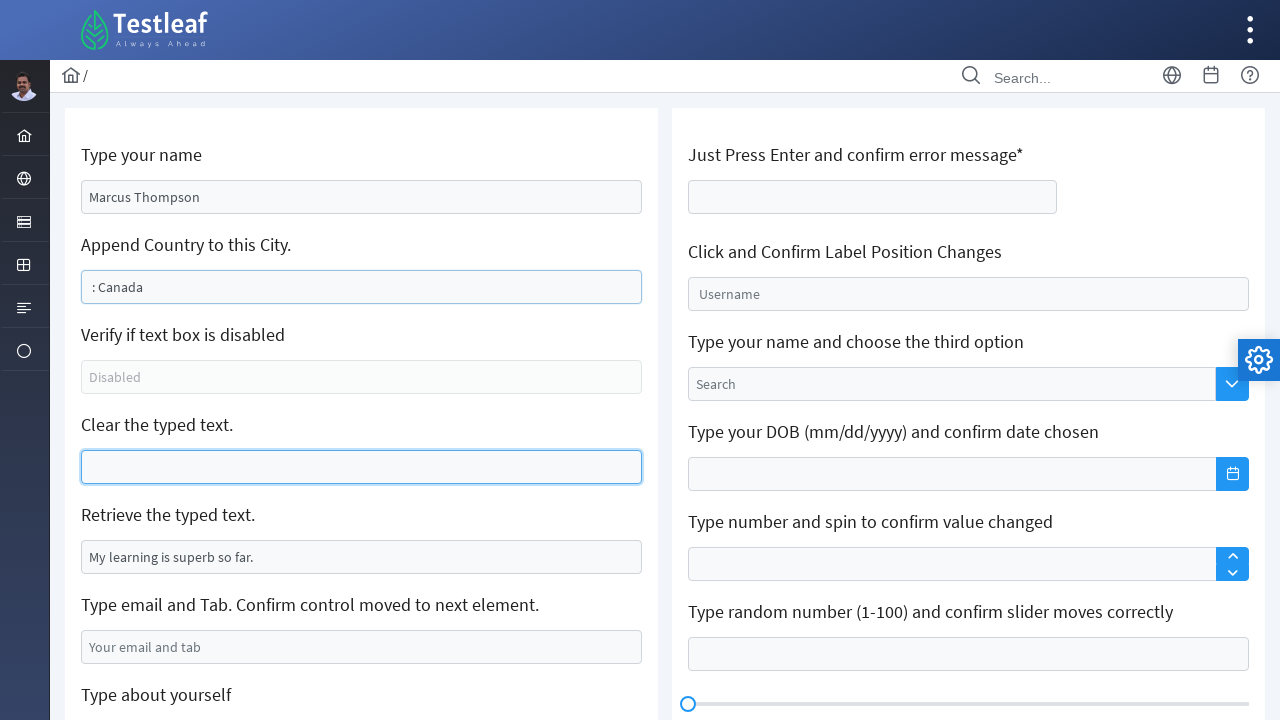

Retrieved text value from field: 'My learning is superb so far.'
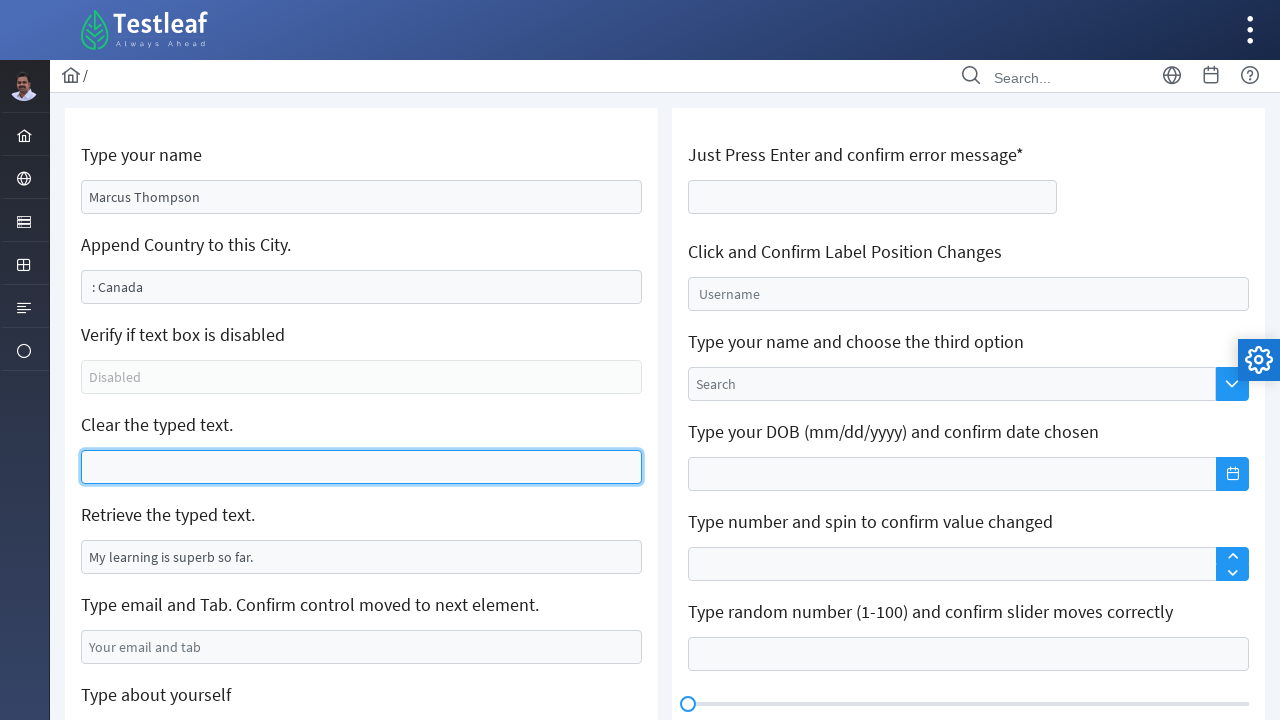

Typed email address 'marcus.thompson@example.com' in email field on #j_idt88\:j_idt99
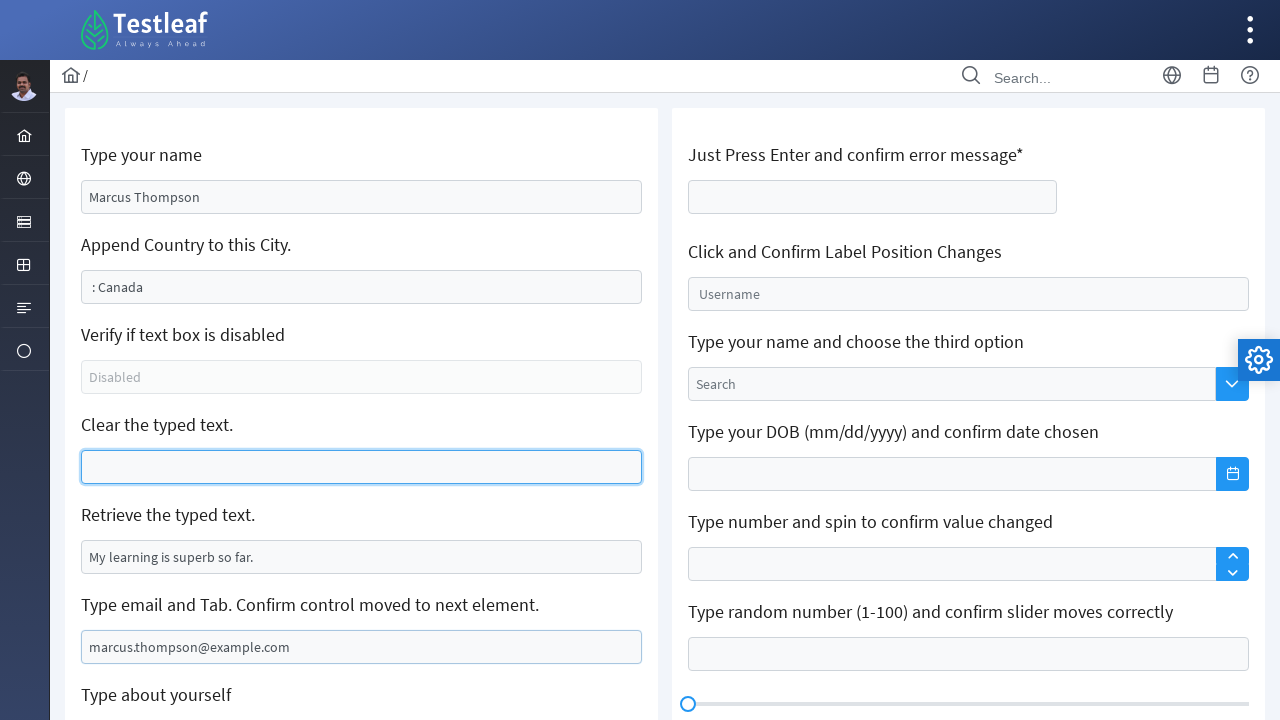

Pressed Tab key to move focus to next element
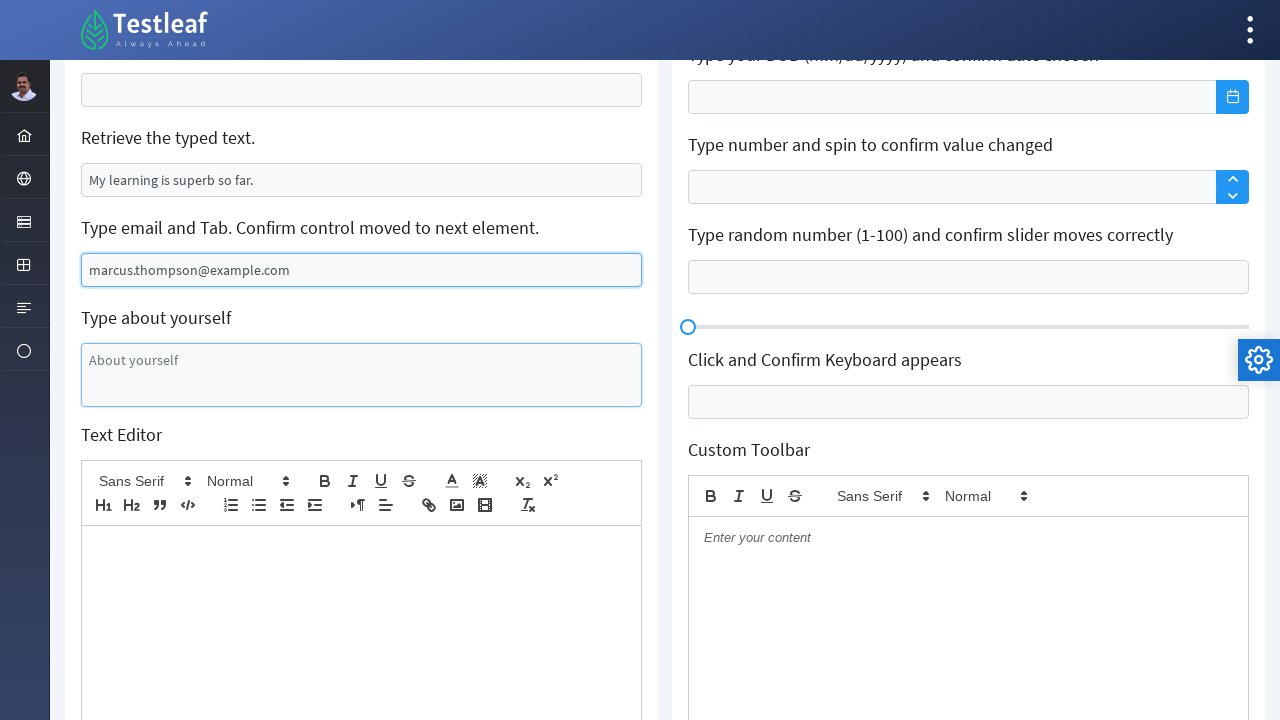

Typed 'Confirm control moved to next element' in the next focused field
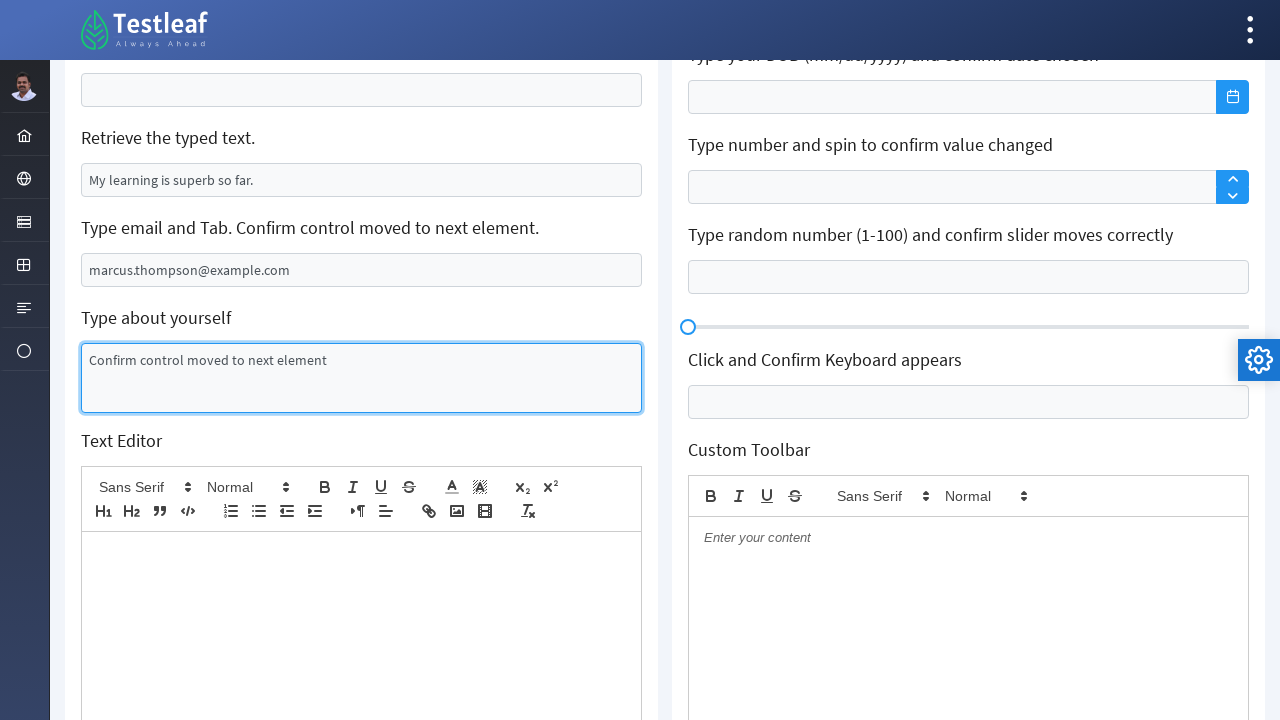

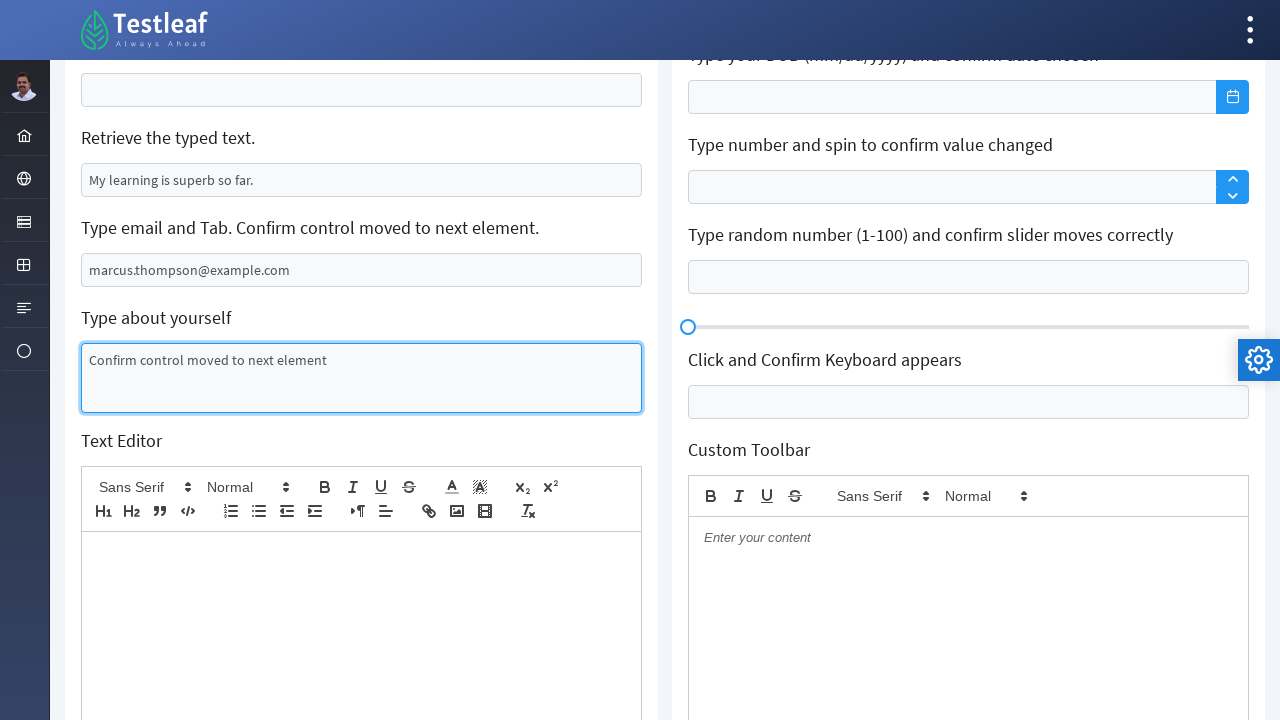